Tests adding todo items by filling the input and pressing Enter, then verifying the items appear in the list

Starting URL: https://demo.playwright.dev/todomvc

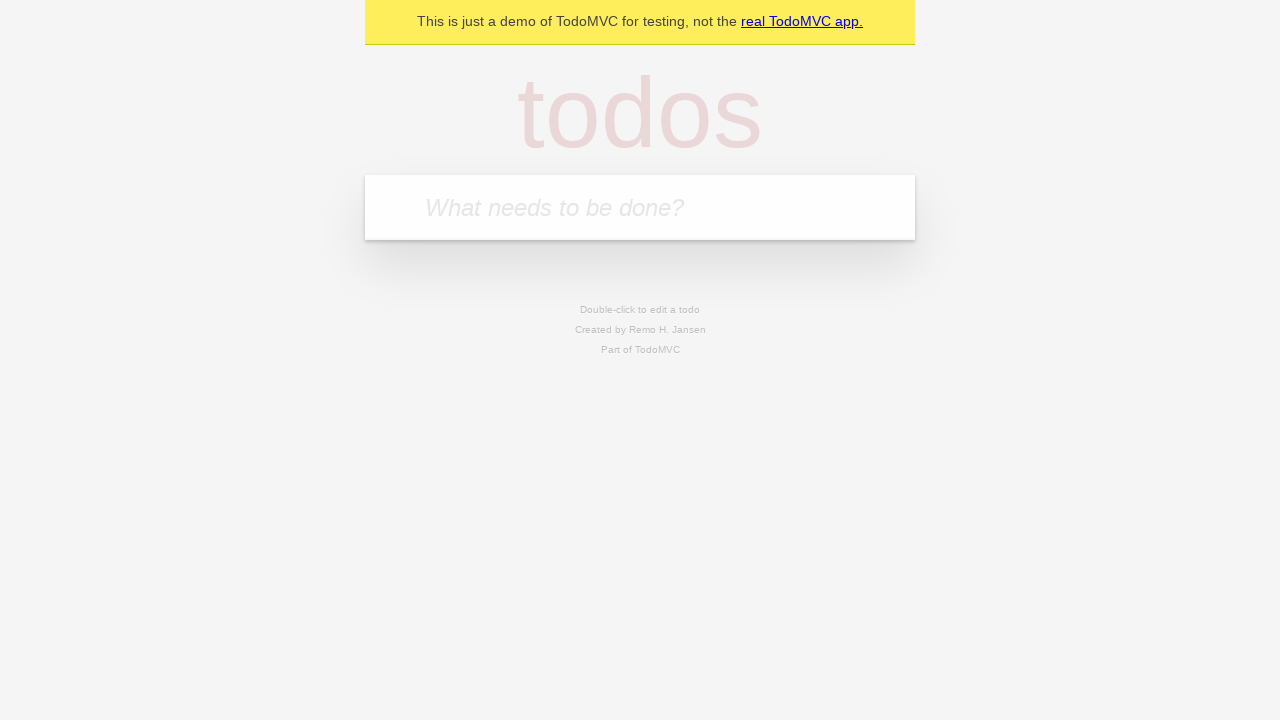

Located the todo input field with placeholder 'What needs to be done?'
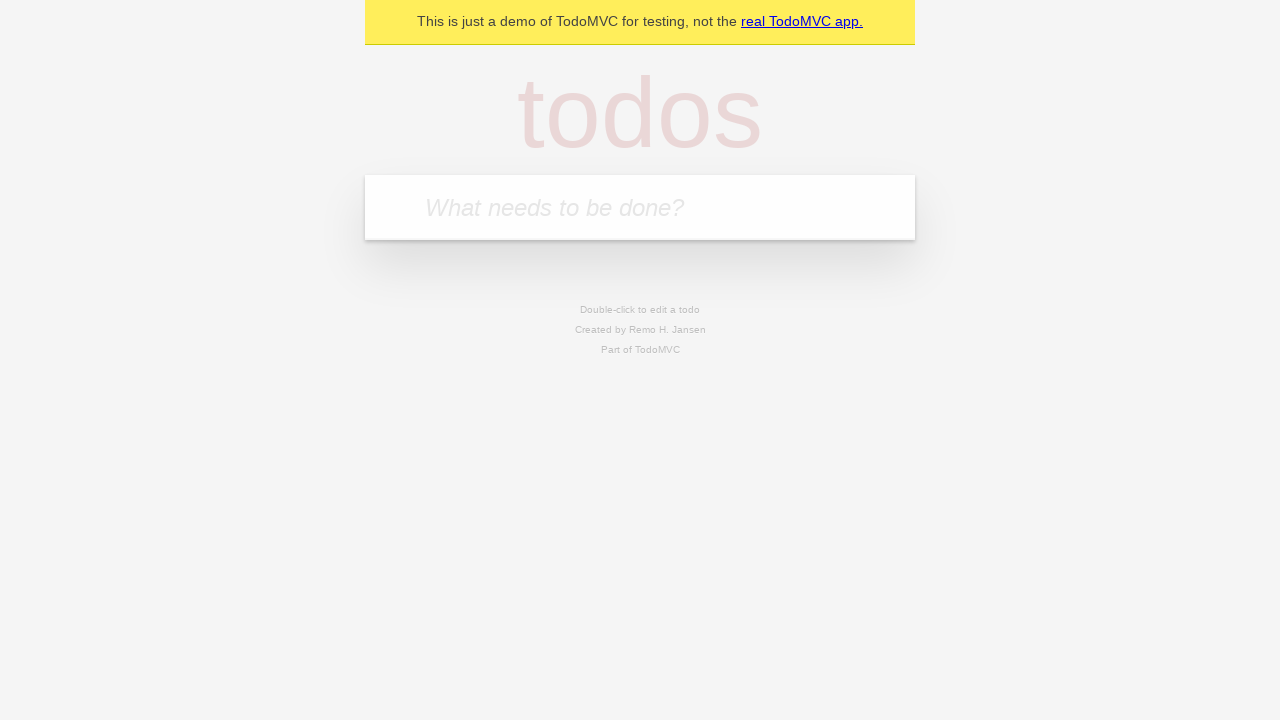

Filled todo input with 'buy some cheese' on internal:attr=[placeholder="What needs to be done?"i]
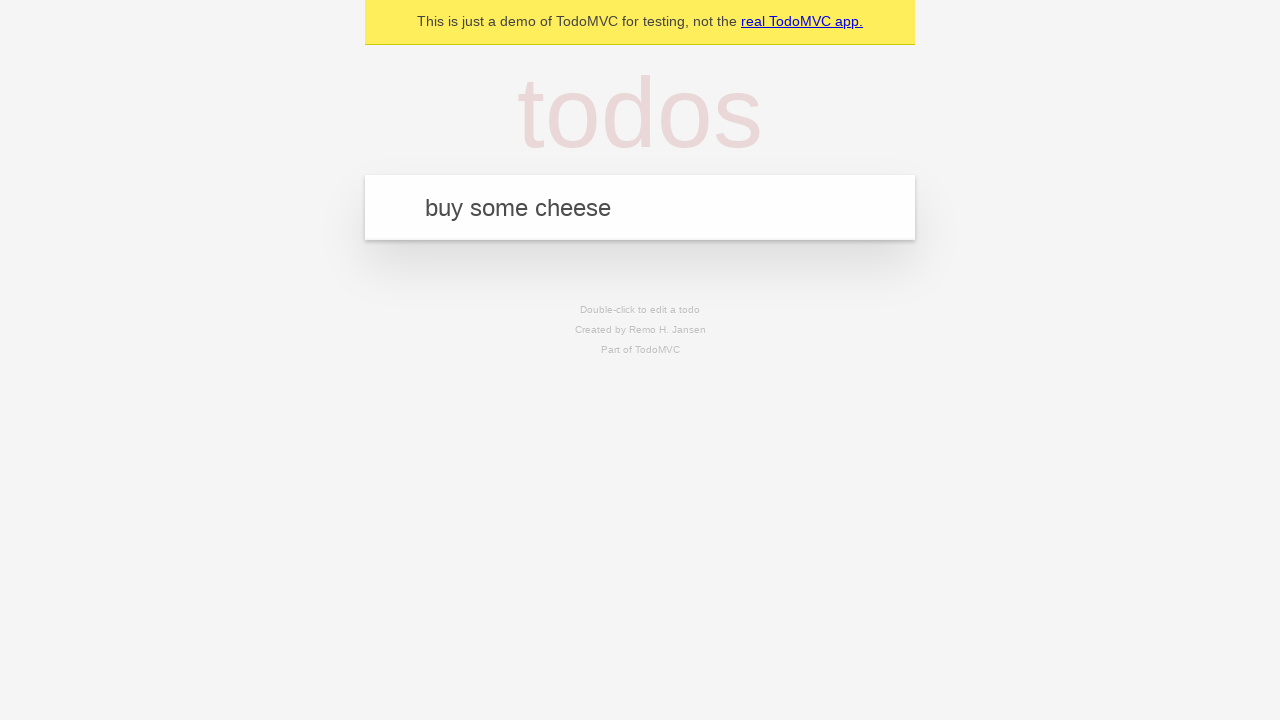

Pressed Enter to create first todo on internal:attr=[placeholder="What needs to be done?"i]
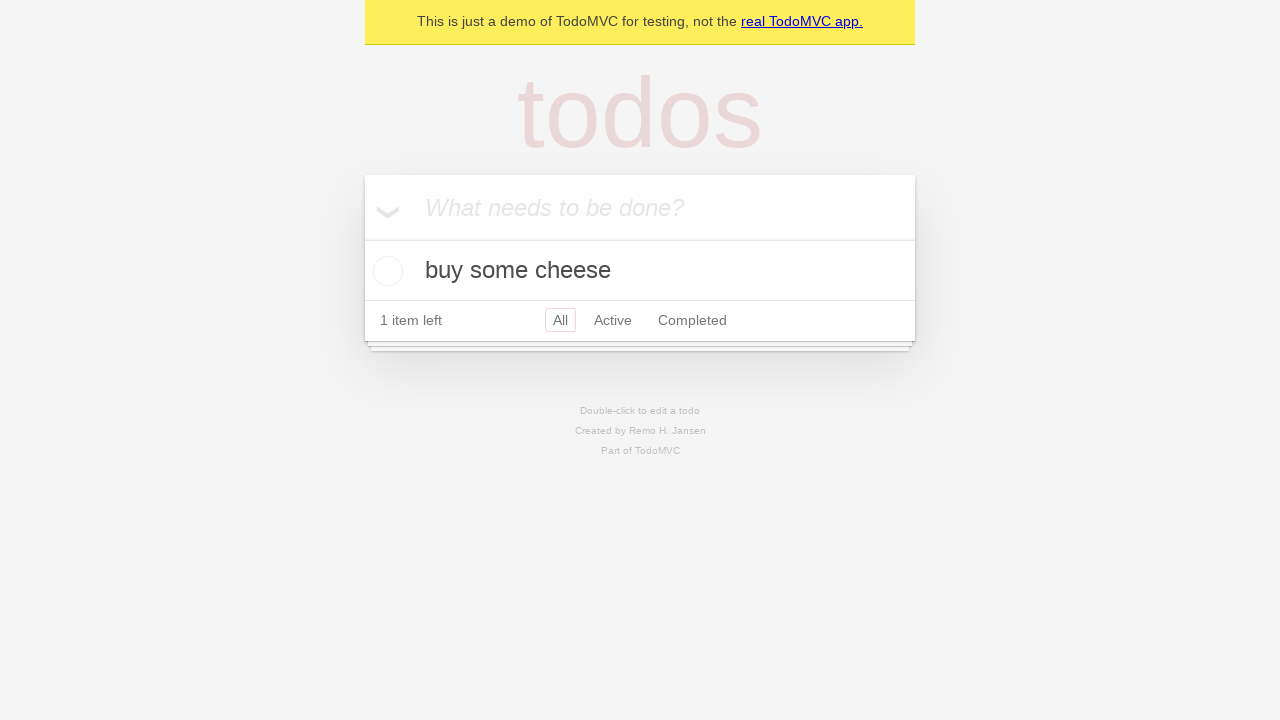

First todo item appeared in the list
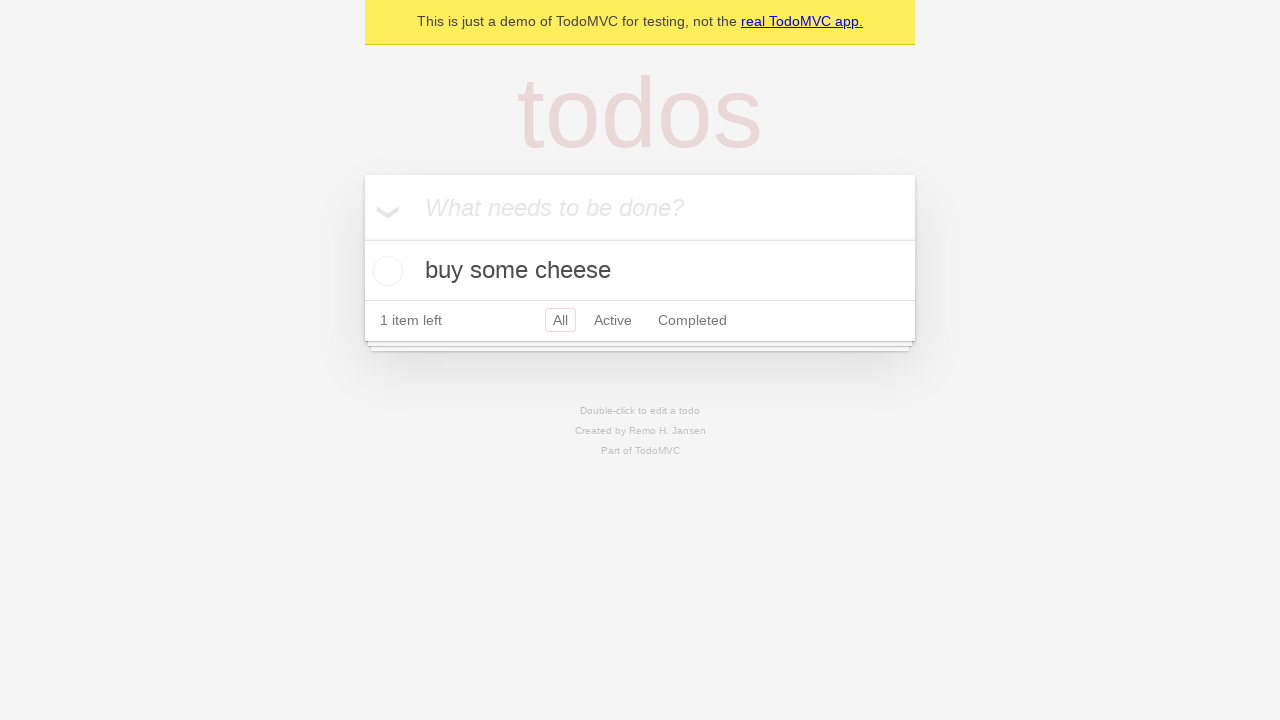

Filled todo input with 'feed the cat' on internal:attr=[placeholder="What needs to be done?"i]
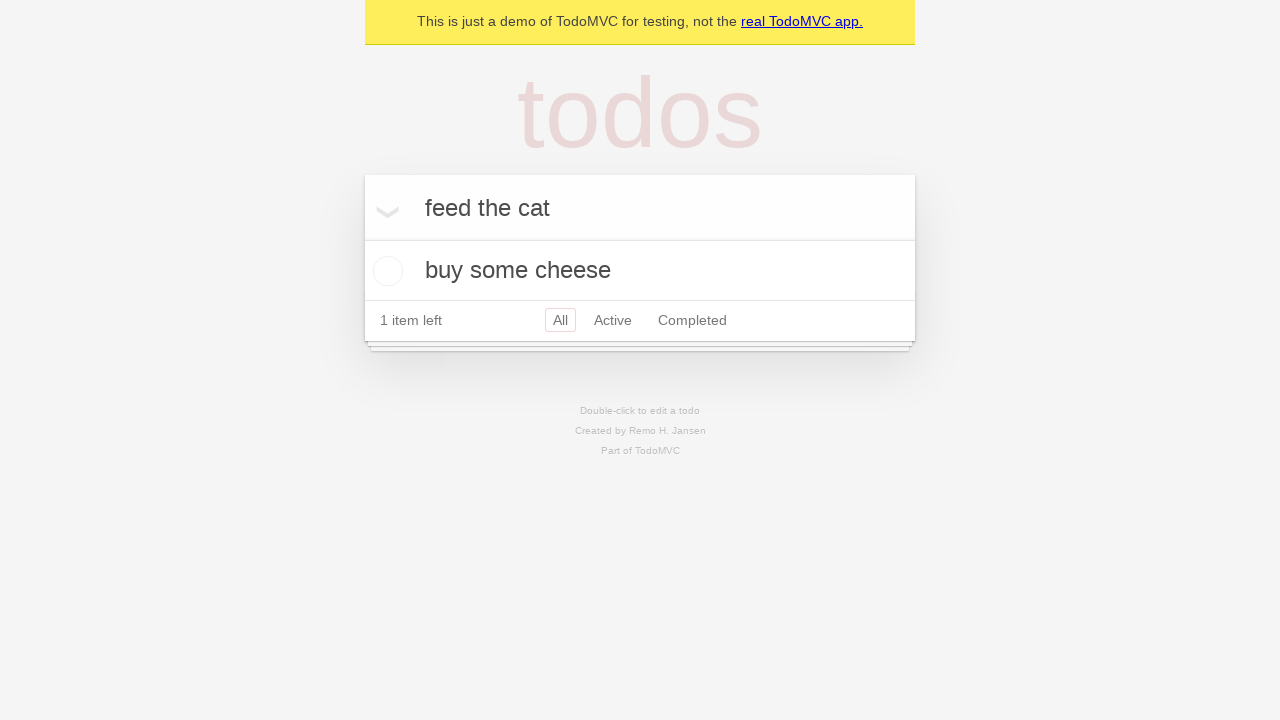

Pressed Enter to create second todo on internal:attr=[placeholder="What needs to be done?"i]
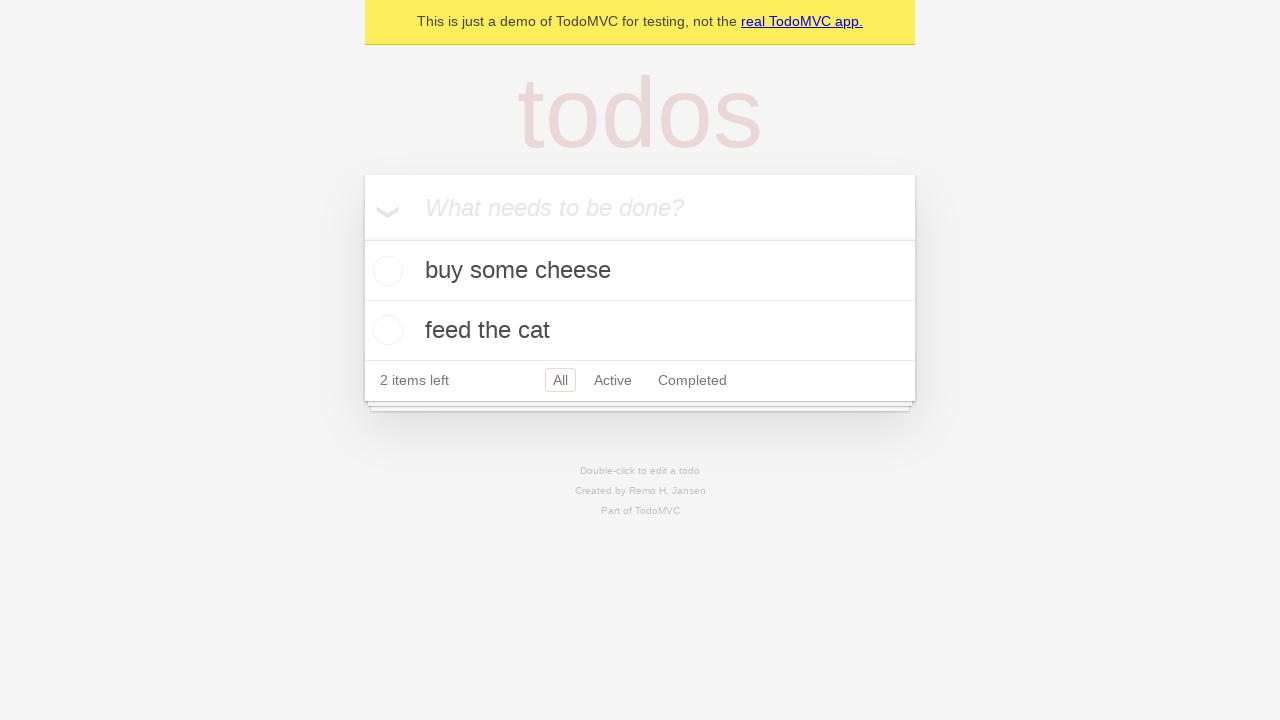

Both todo items are now visible in the list
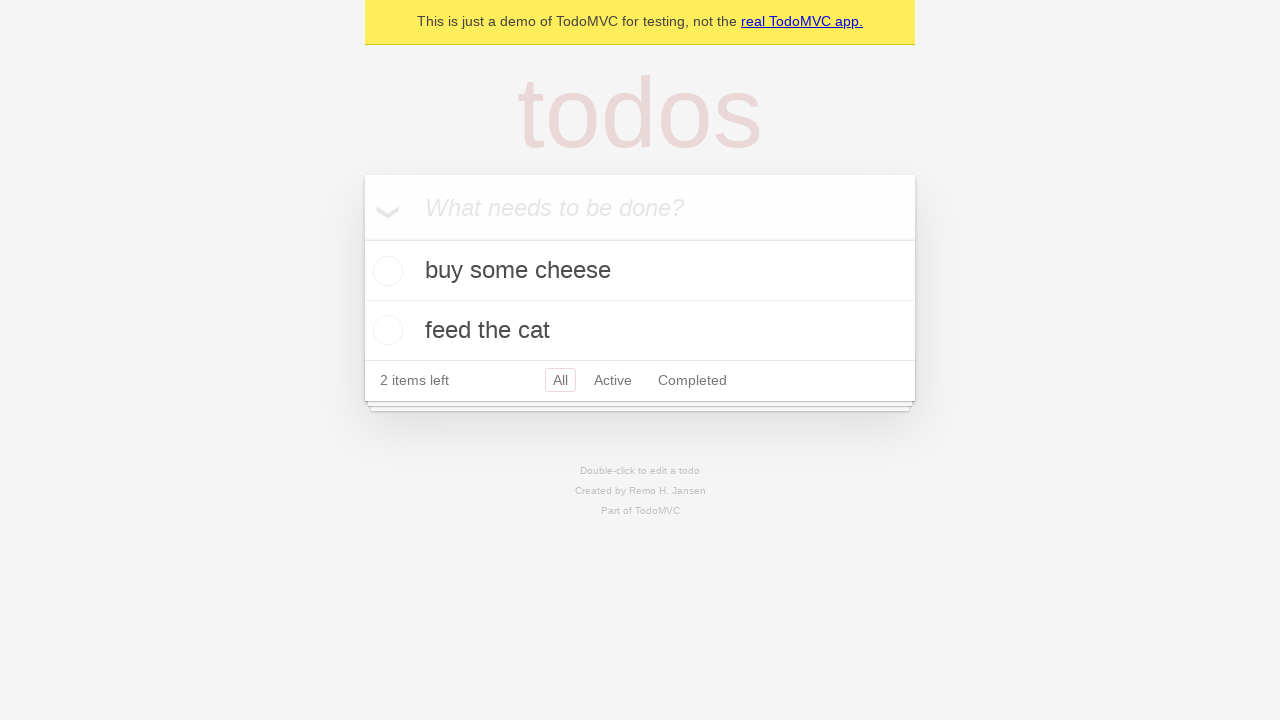

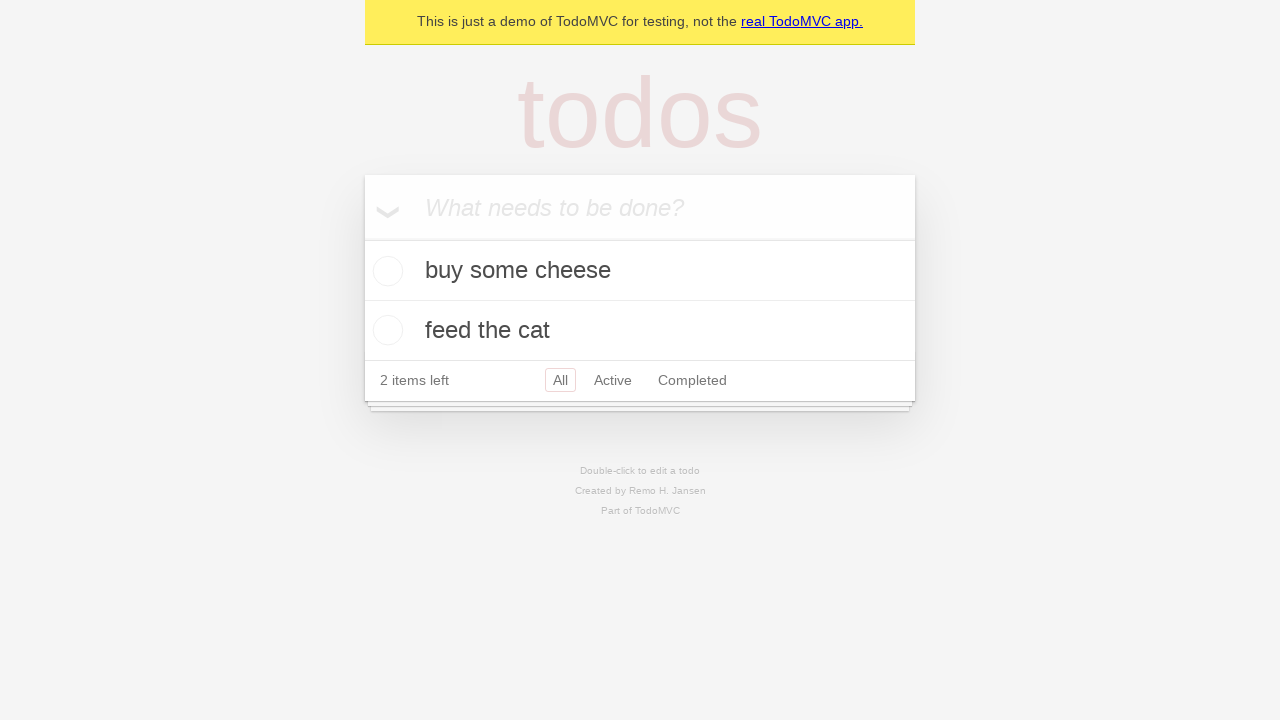